Tests a registration form by filling in required fields (first name, last name, email, phone, address) using various selector types and submitting the form to verify successful registration

Starting URL: http://suninjuly.github.io/registration1.html

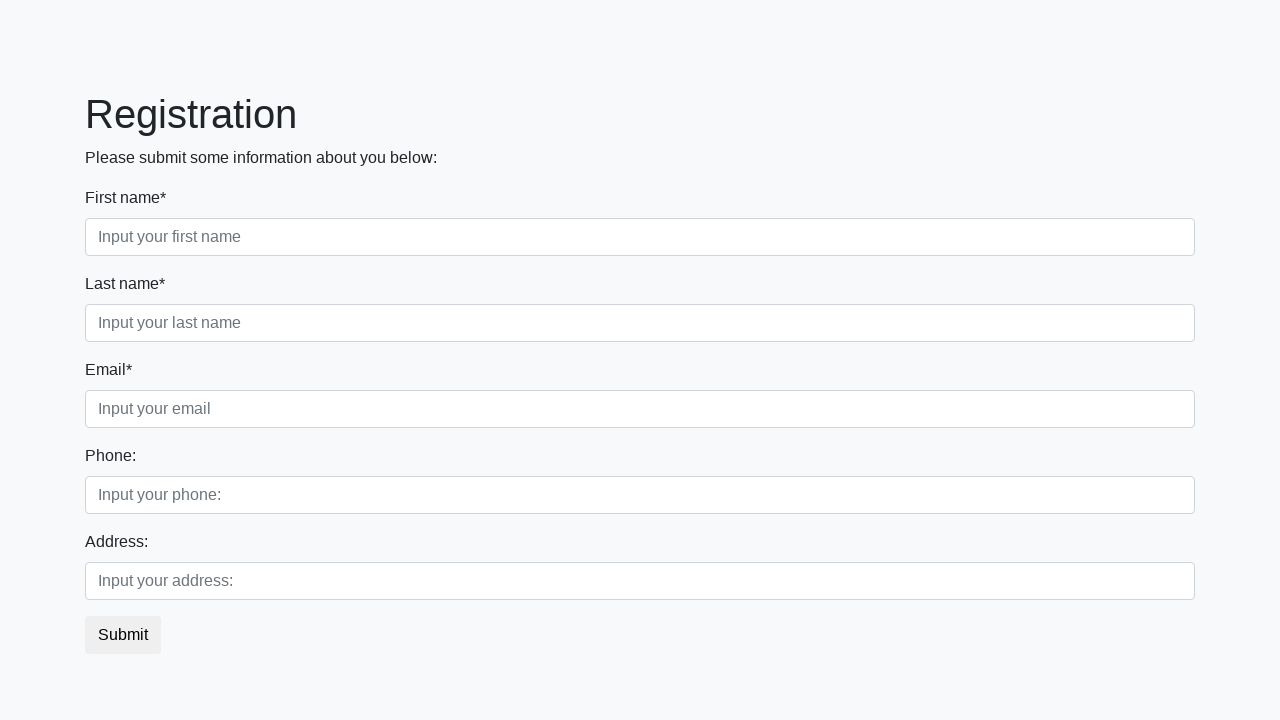

Filled first name field with 'Johnny' using XPath on //html/body/div/form/div[1]/div[1]/input
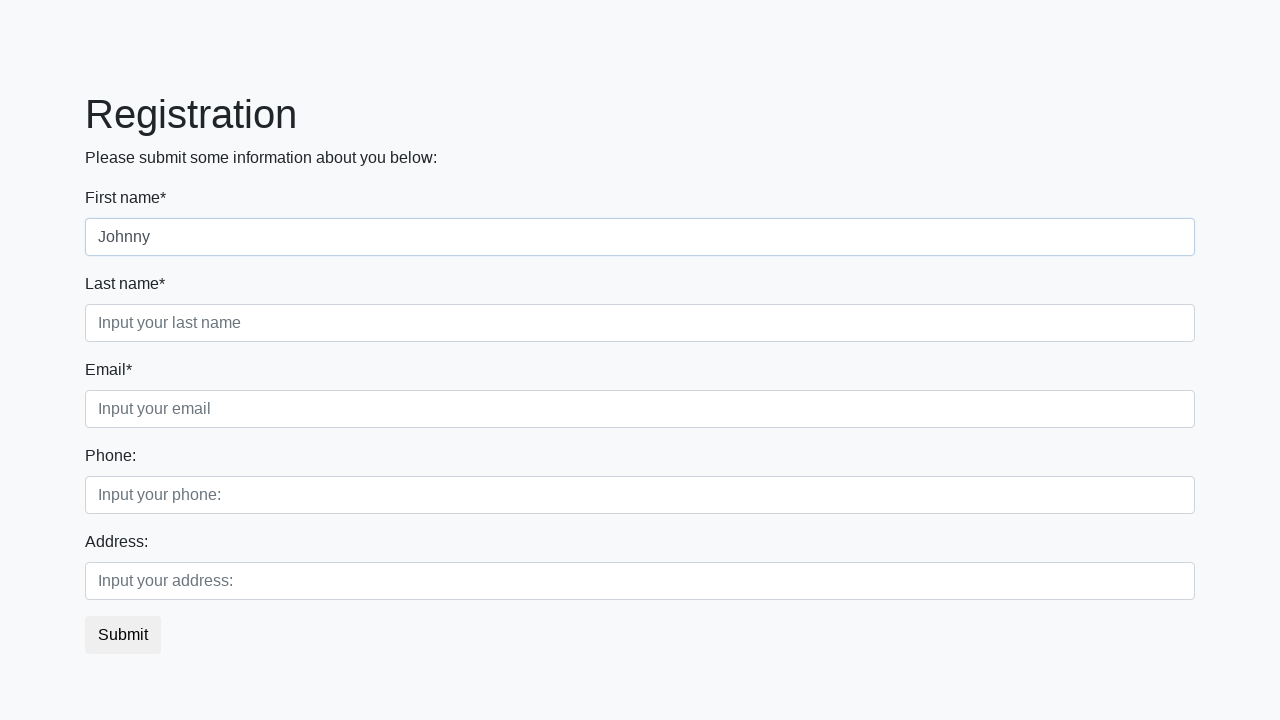

Filled last name field with 'Shwarts' using placeholder attribute on [placeholder='Input your last name']
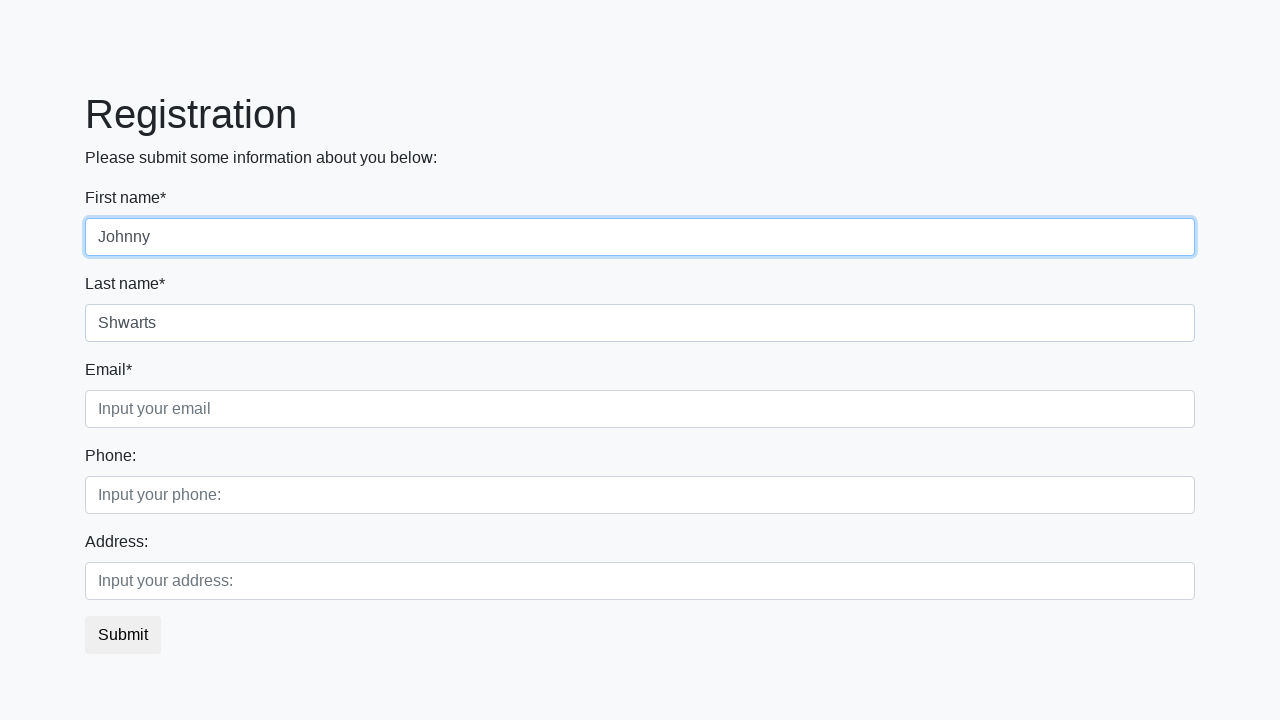

Filled email field with 'gogo@mail.ru' using class name selector on .third
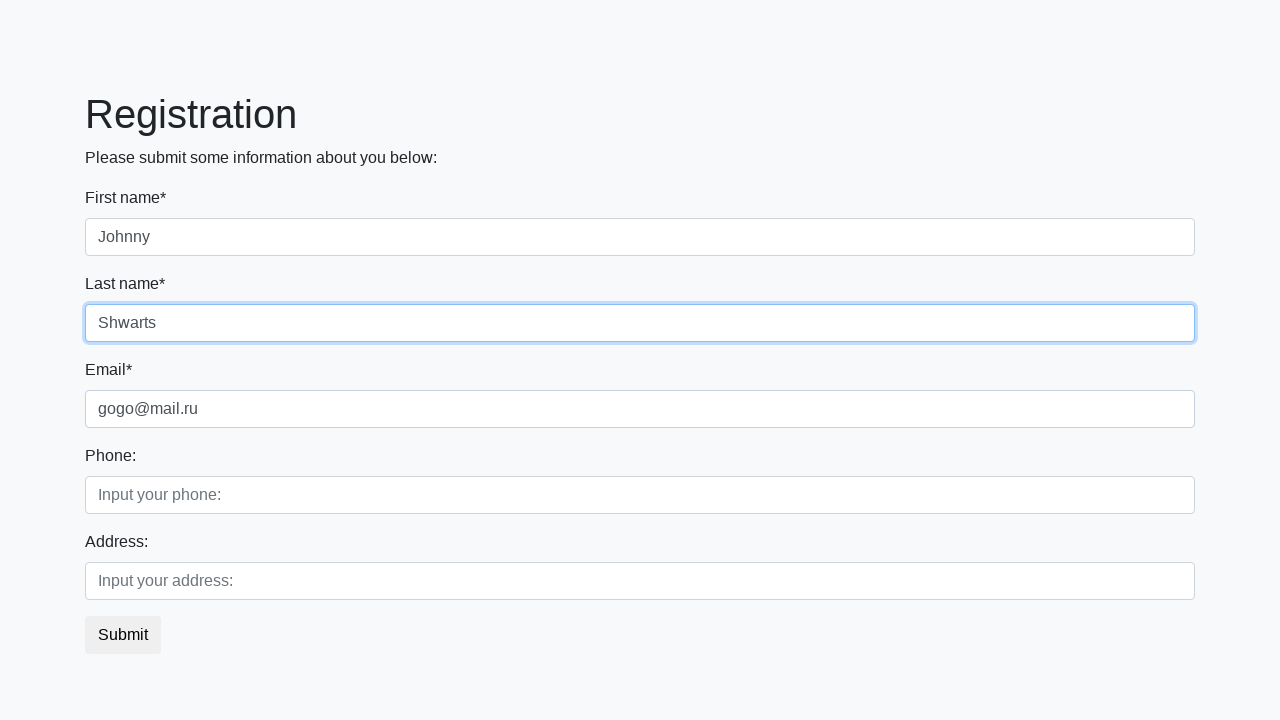

Filled phone number field with '4402215' on [placeholder='Input your phone:']
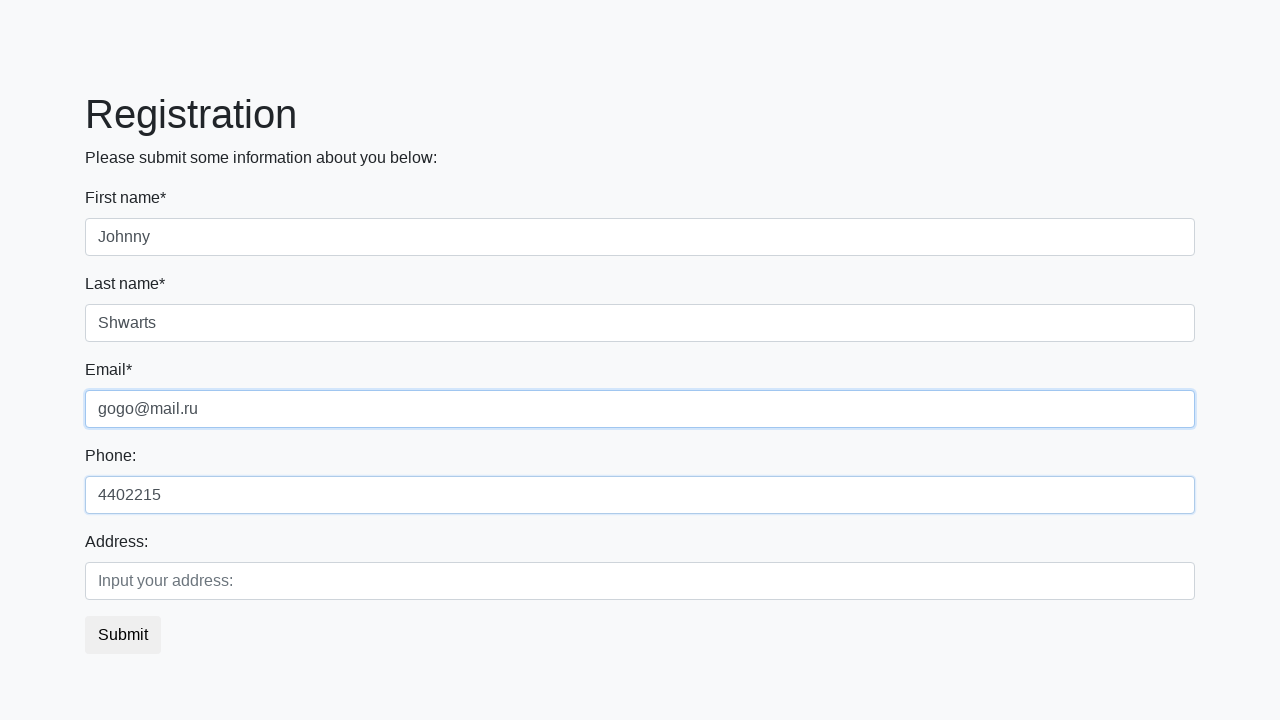

Filled address field with 'India' on [placeholder='Input your address:']
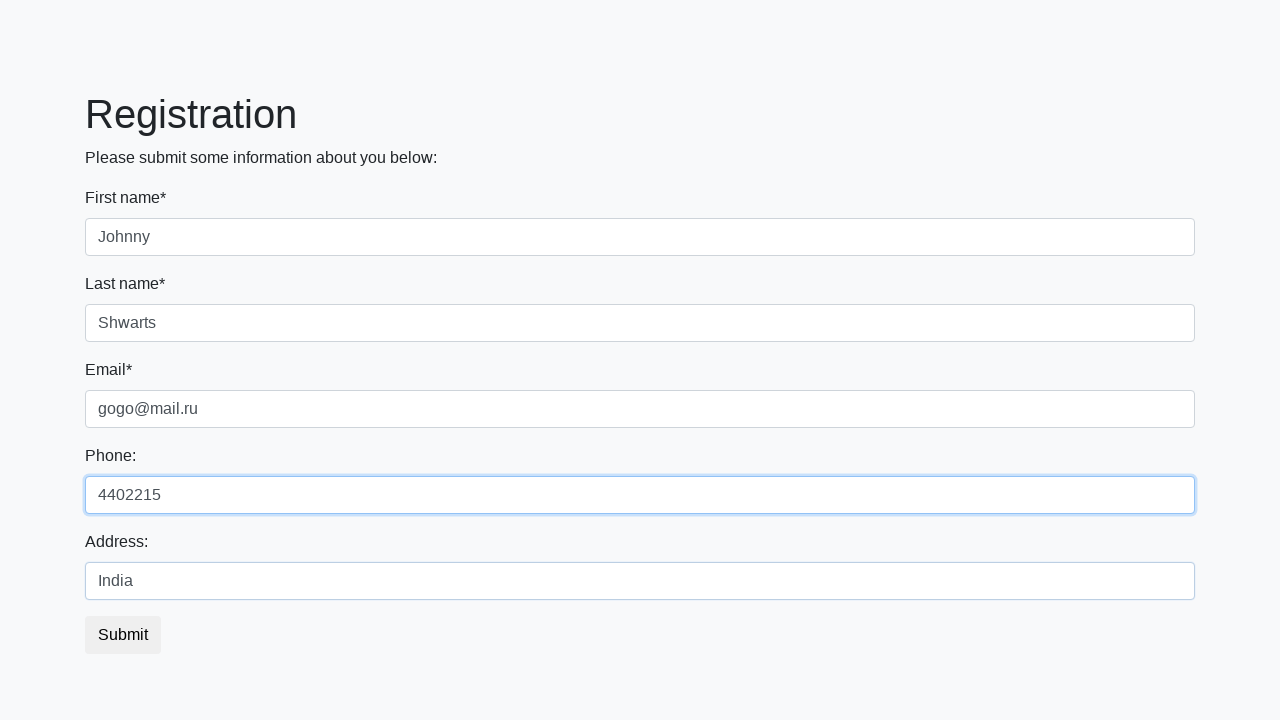

Clicked submit button to register at (123, 635) on button.btn
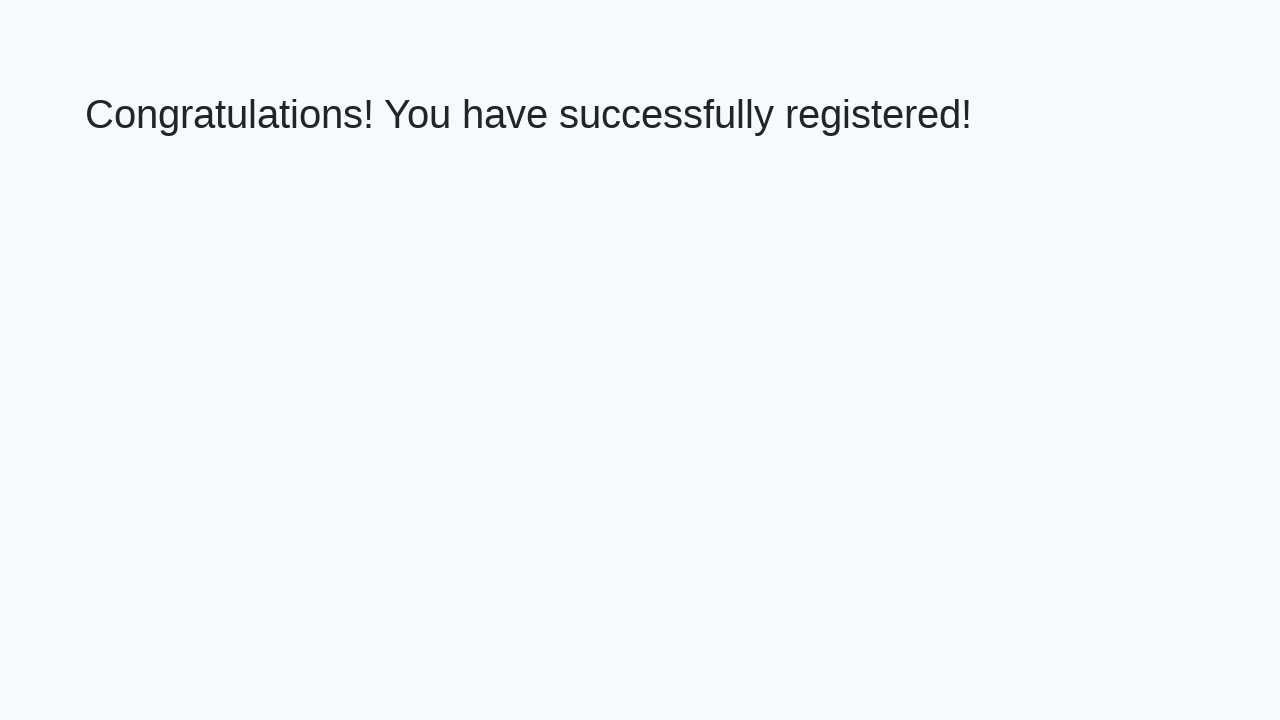

Registration success message appeared
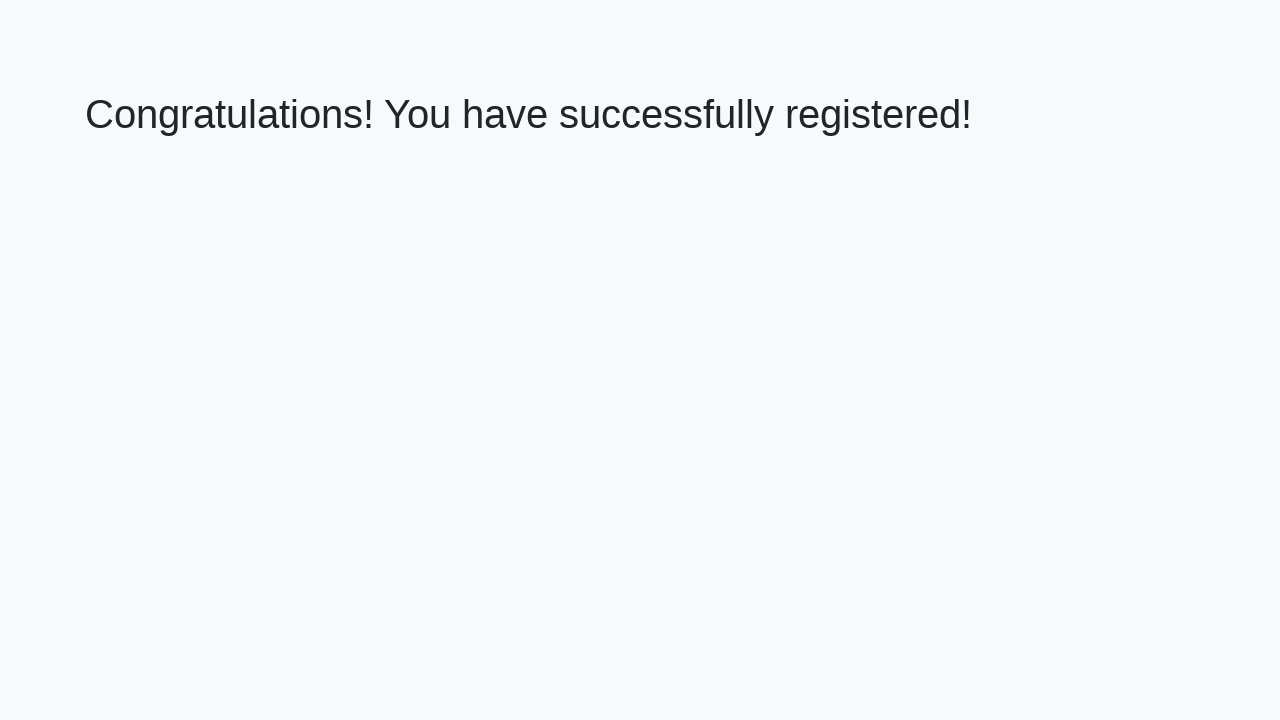

Retrieved success message text
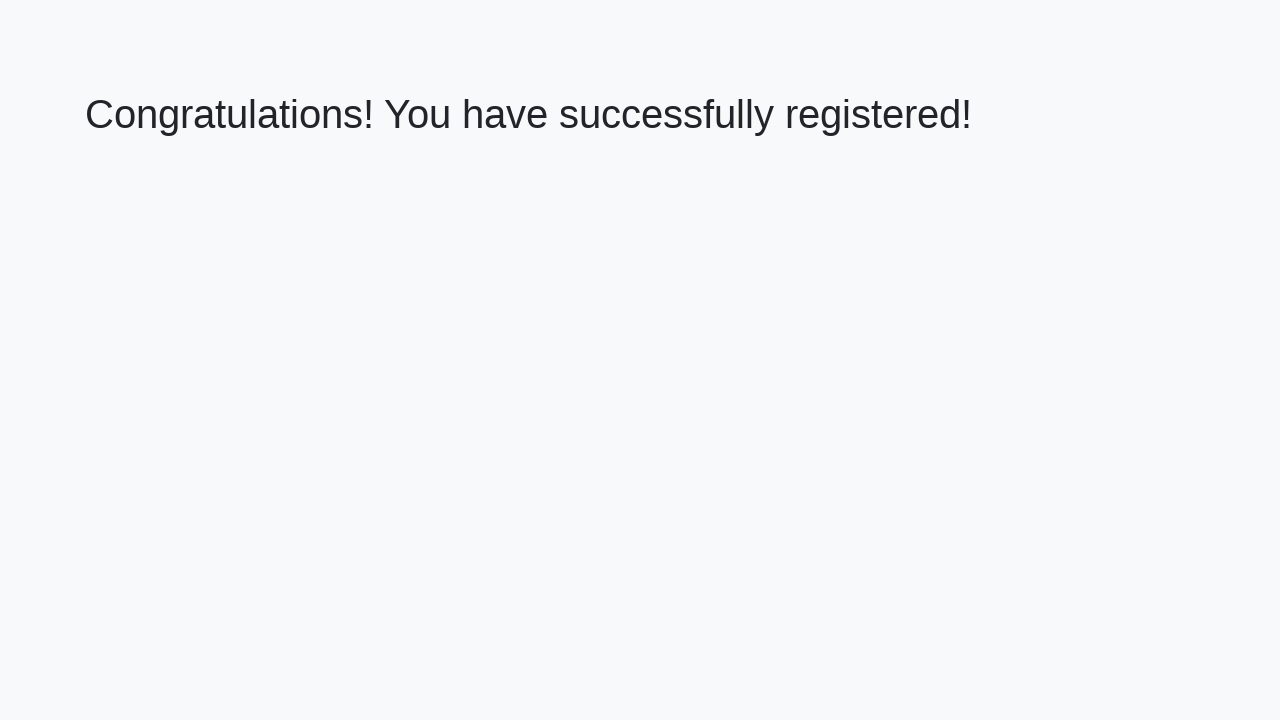

Verified registration success message matches expected text
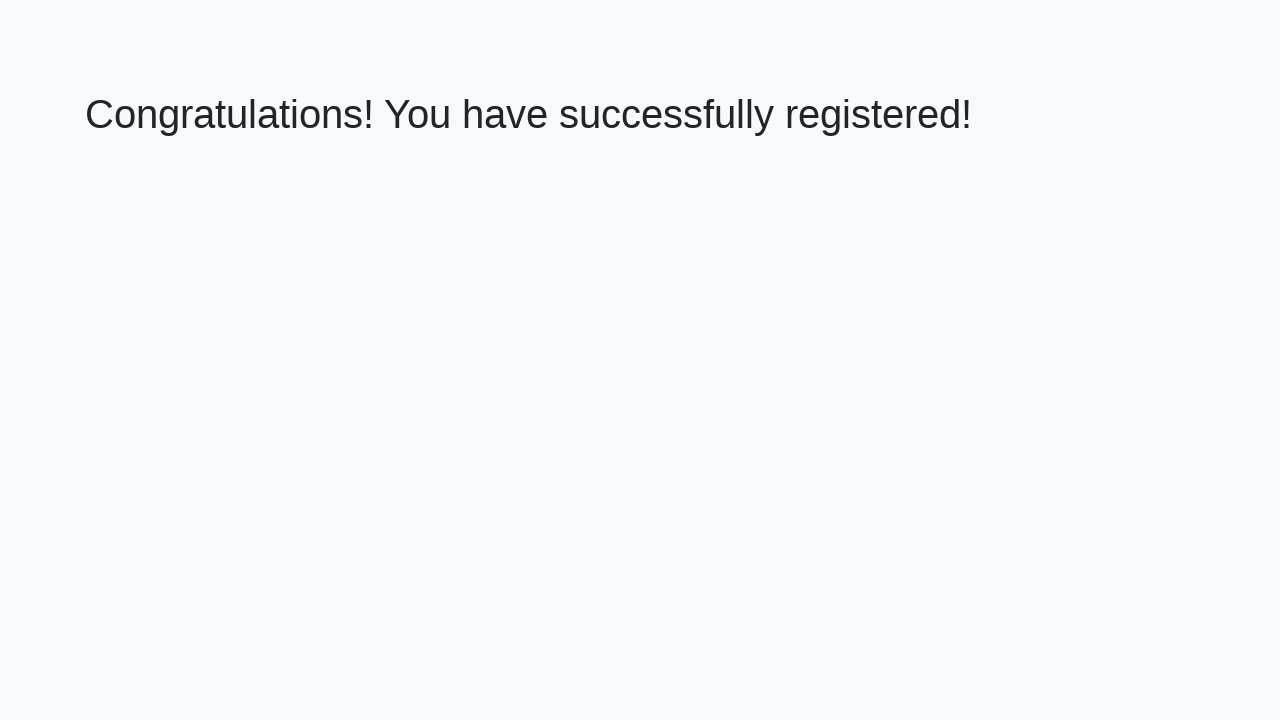

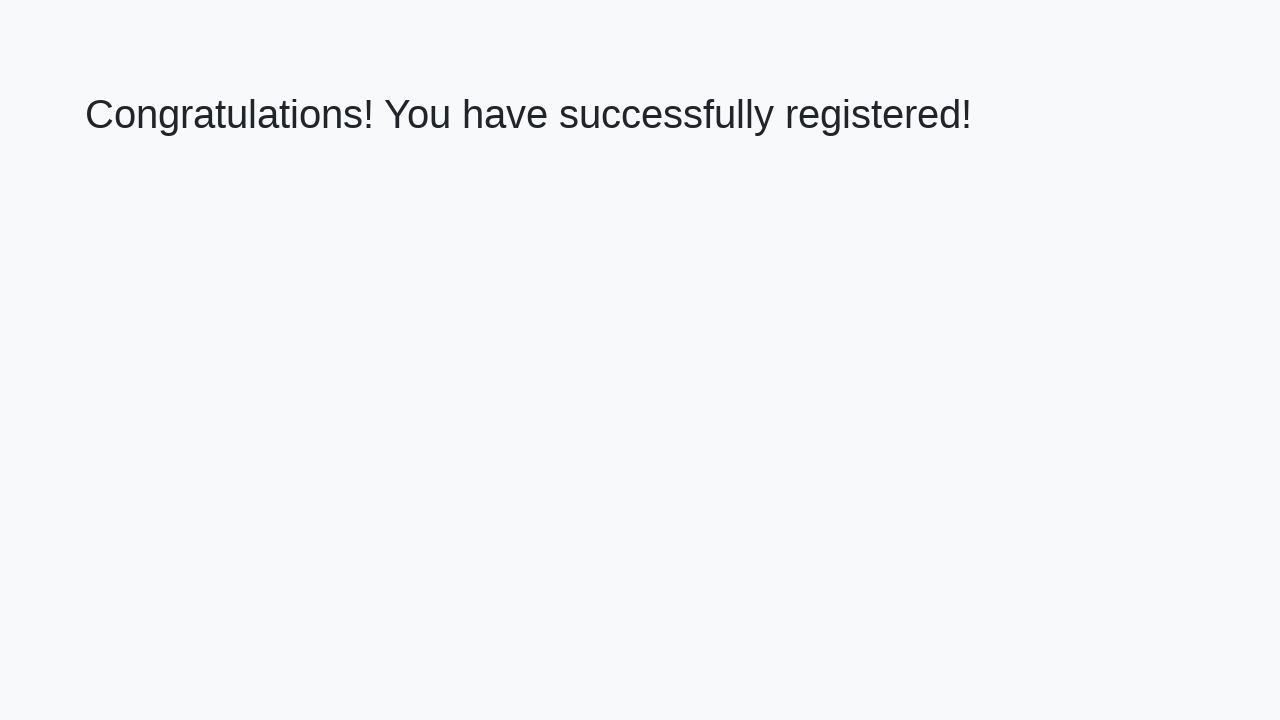